Tests dynamic loading by clicking Start button, waiting for loading indicator to disappear, and verifying "Hello World!" text is displayed

Starting URL: https://automationfc.github.io/dynamic-loading/

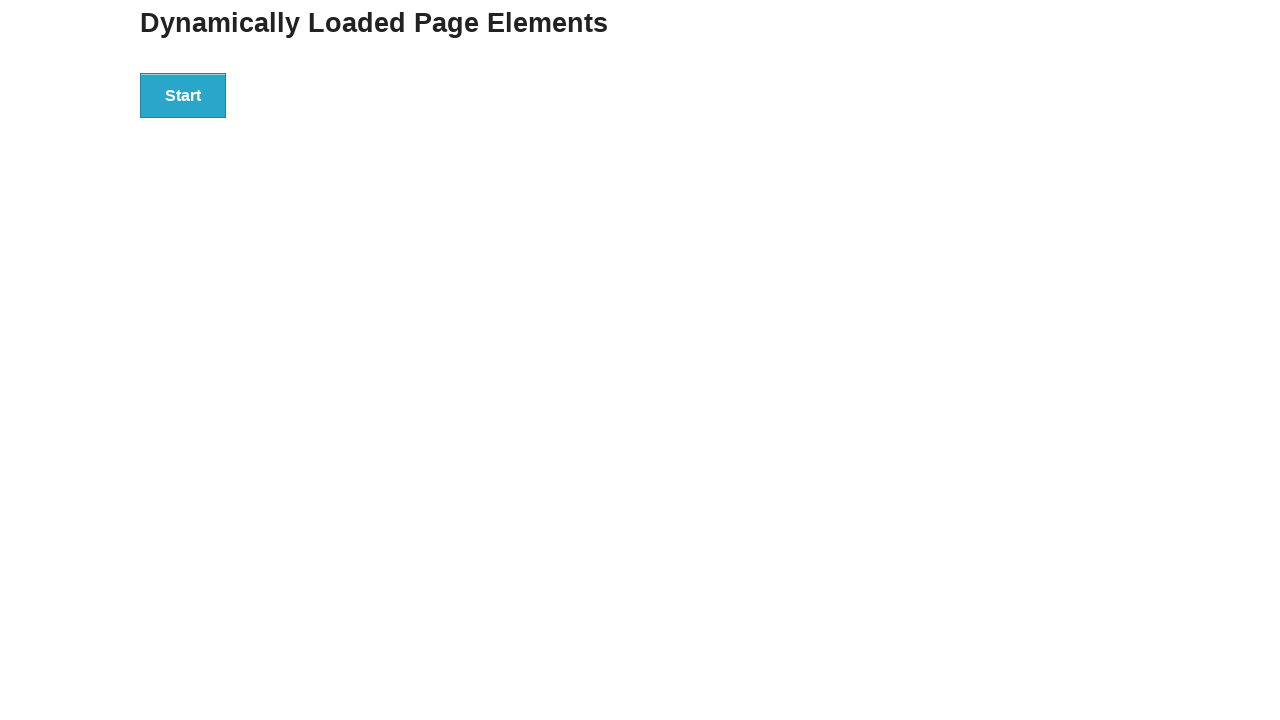

Navigated to dynamic loading test page
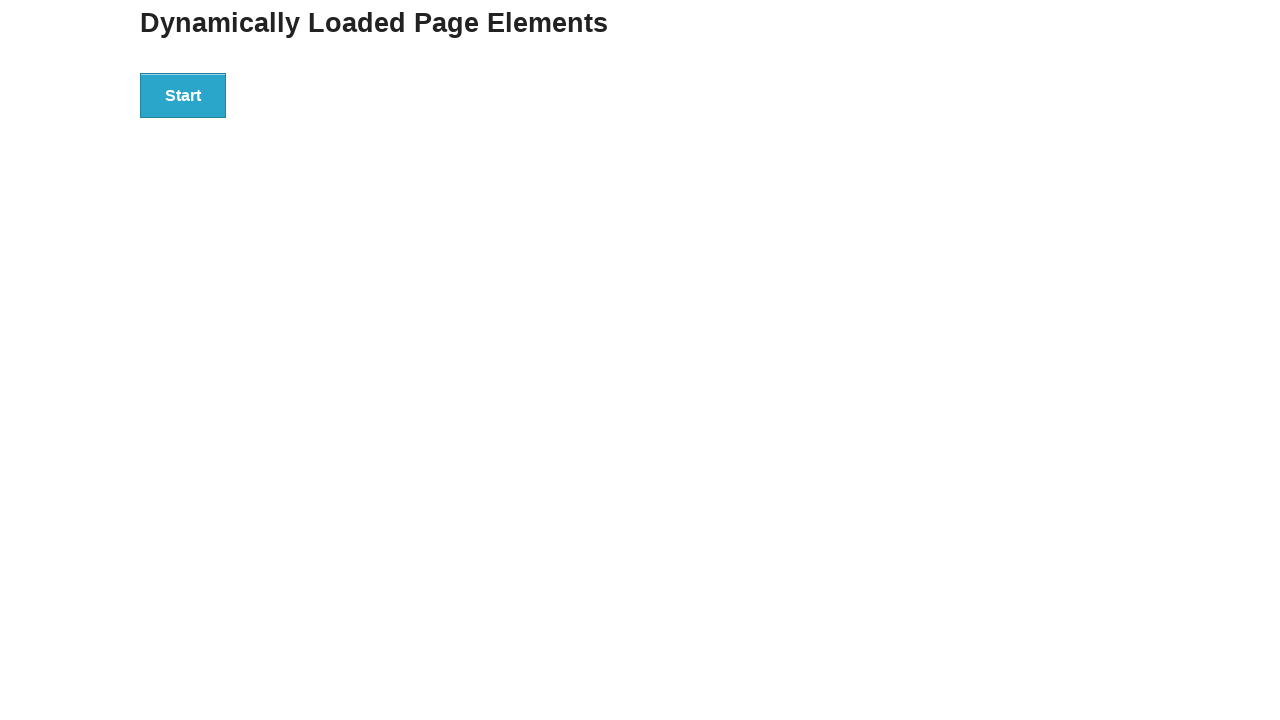

Clicked Start button to initiate dynamic loading at (183, 95) on xpath=//*[text()='Start']
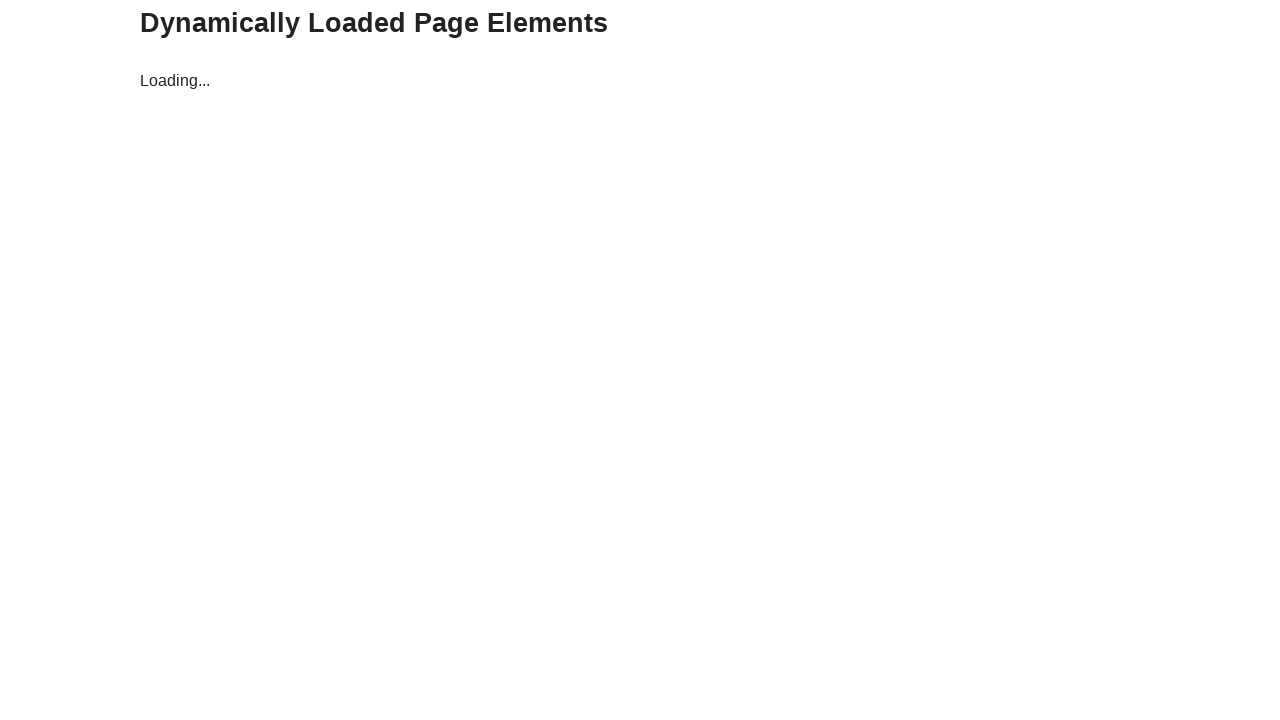

Loading indicator disappeared - content loaded
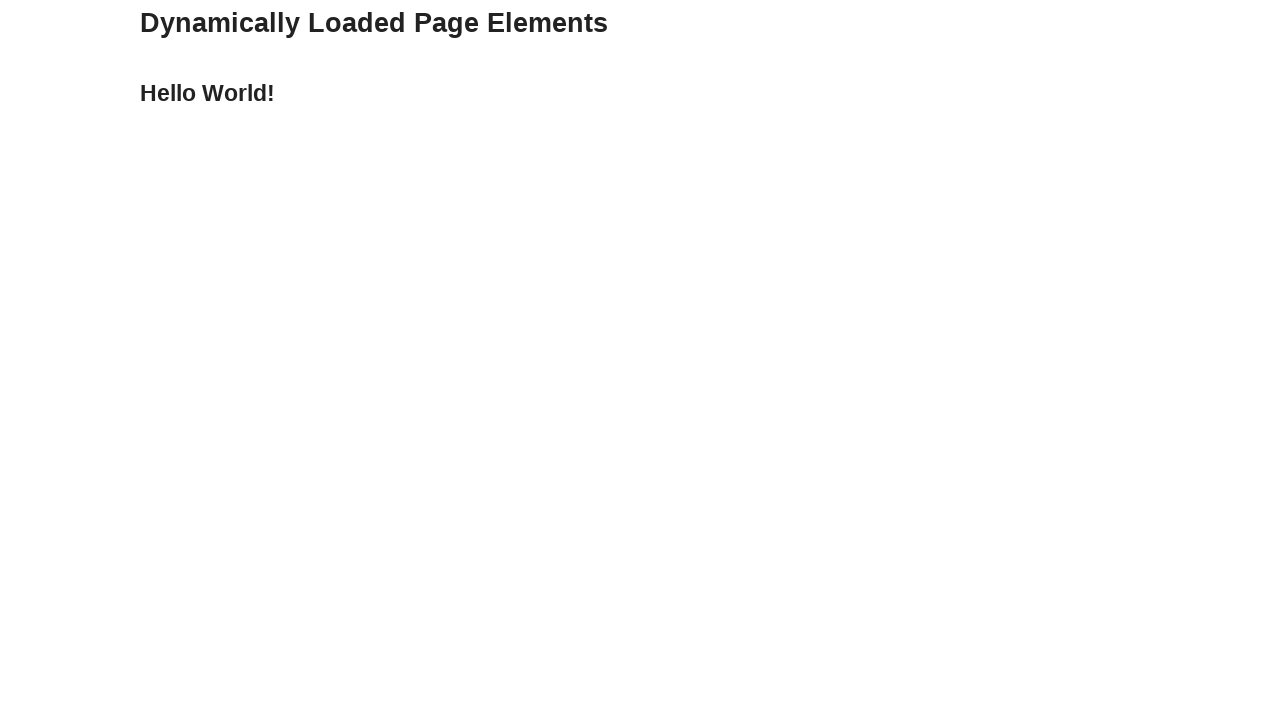

Verified 'Hello World!' text is displayed
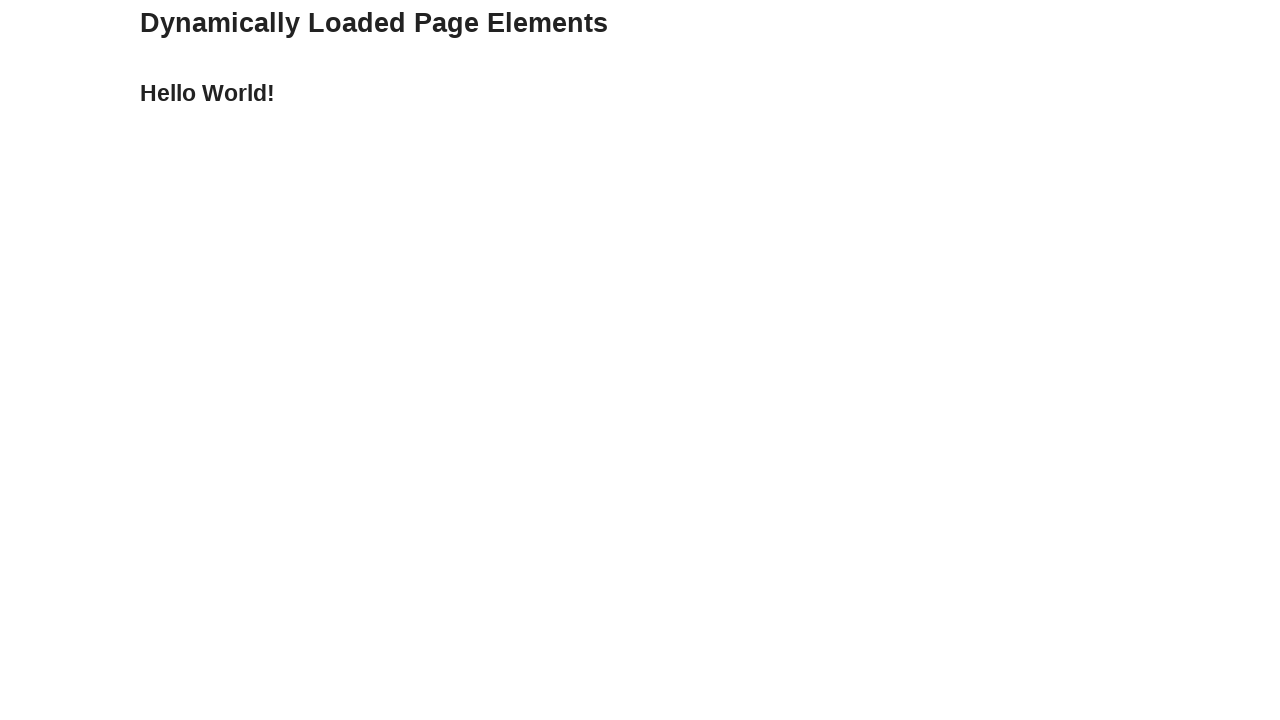

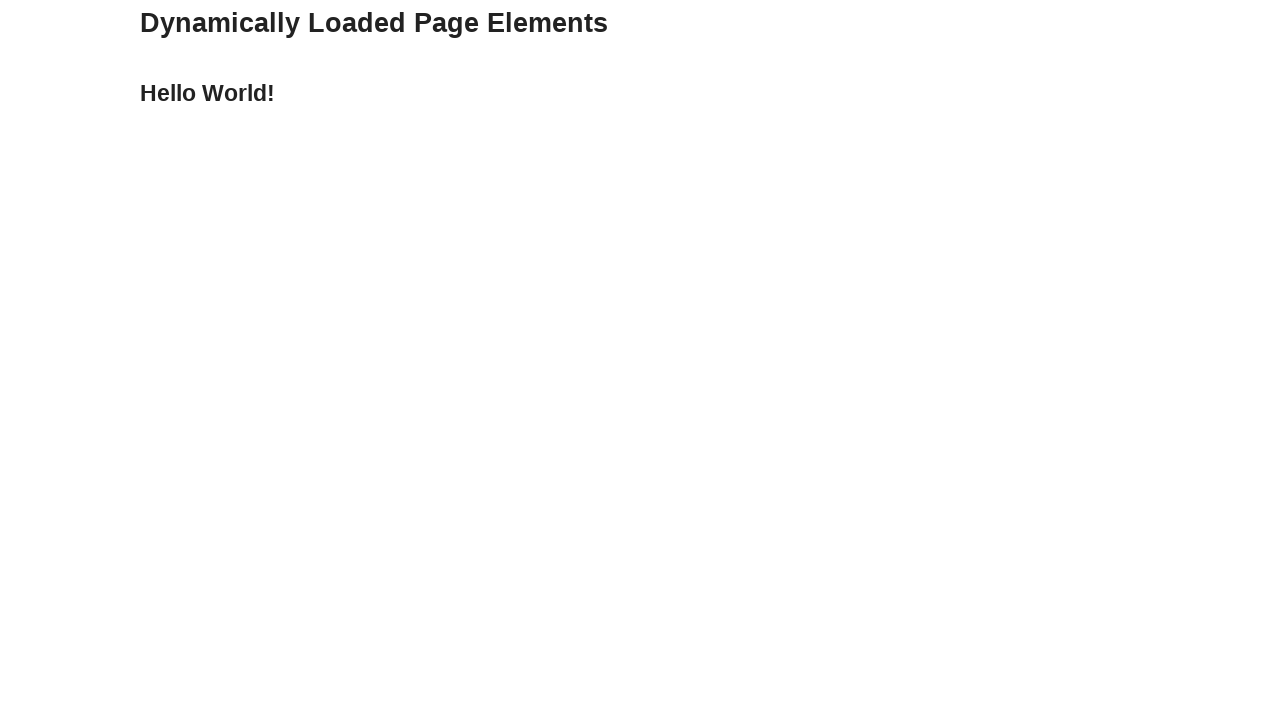